Tests key press functionality by navigating to the key presses page and performing a keyboard shortcut (Ctrl+C)

Starting URL: https://the-internet.herokuapp.com/

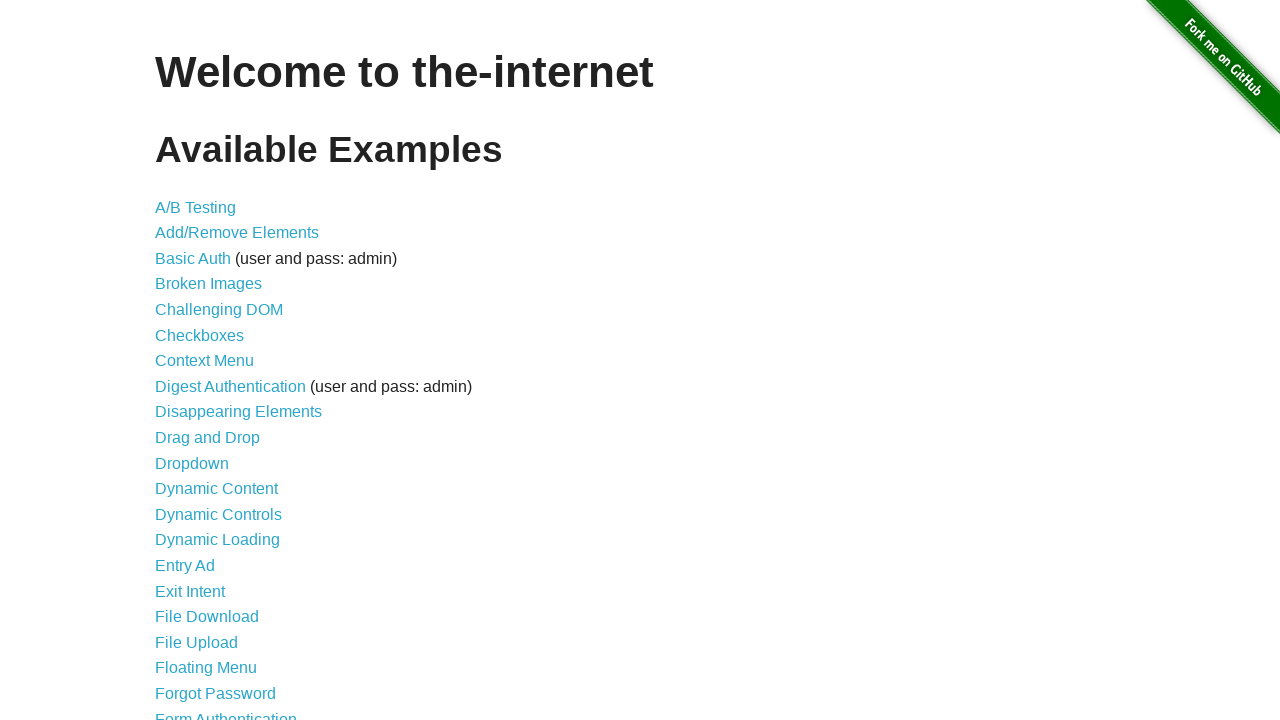

Clicked on the Key Presses link at (200, 360) on a[href='/key_presses']
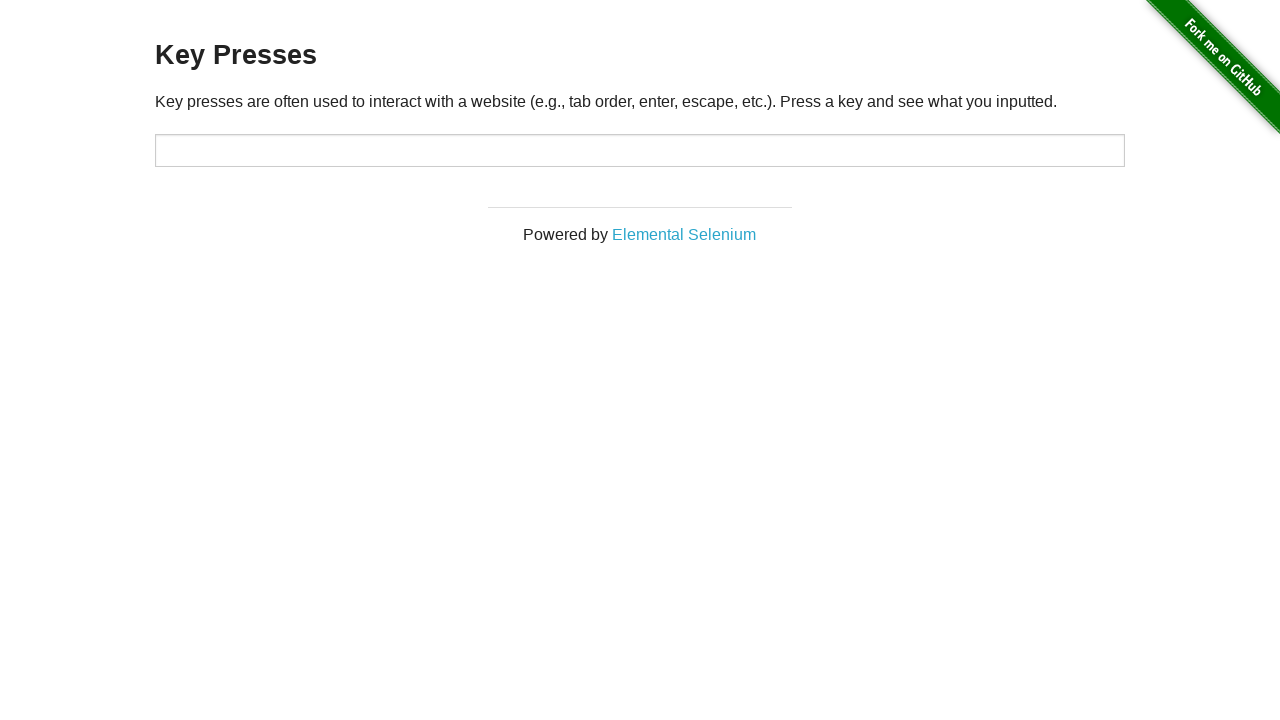

Key Presses page loaded and target element is visible
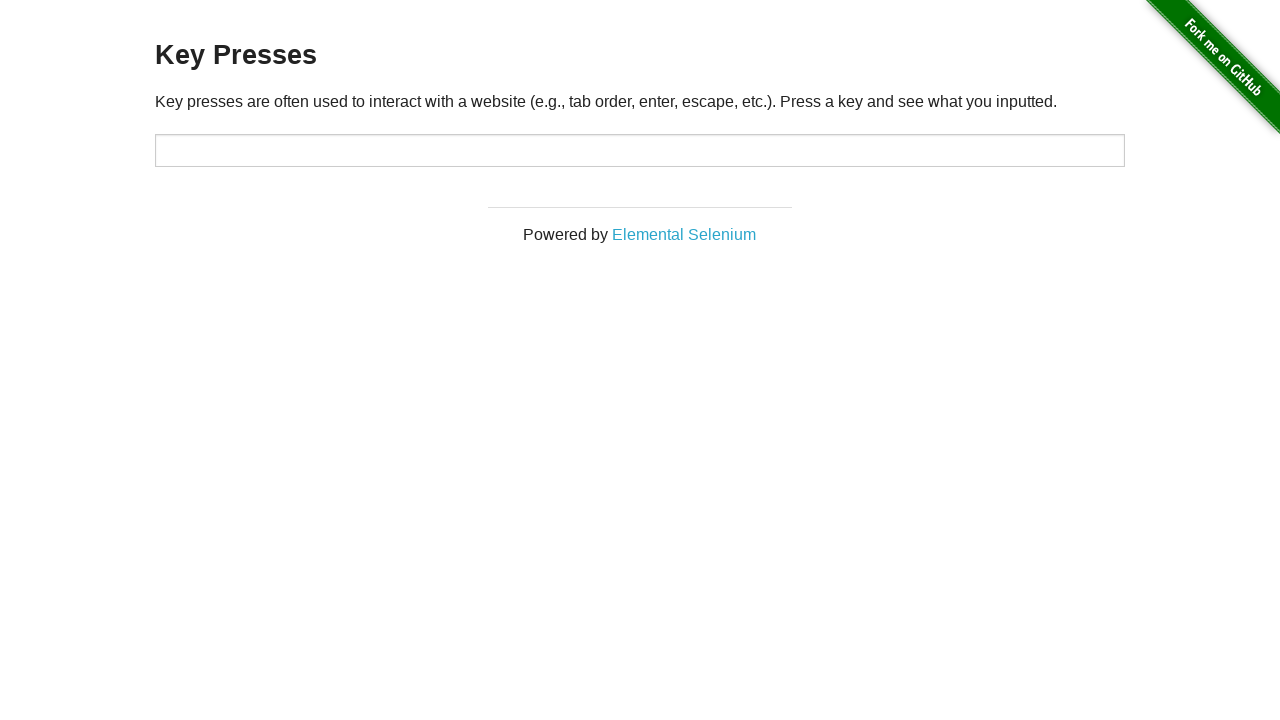

Pressed down Control key
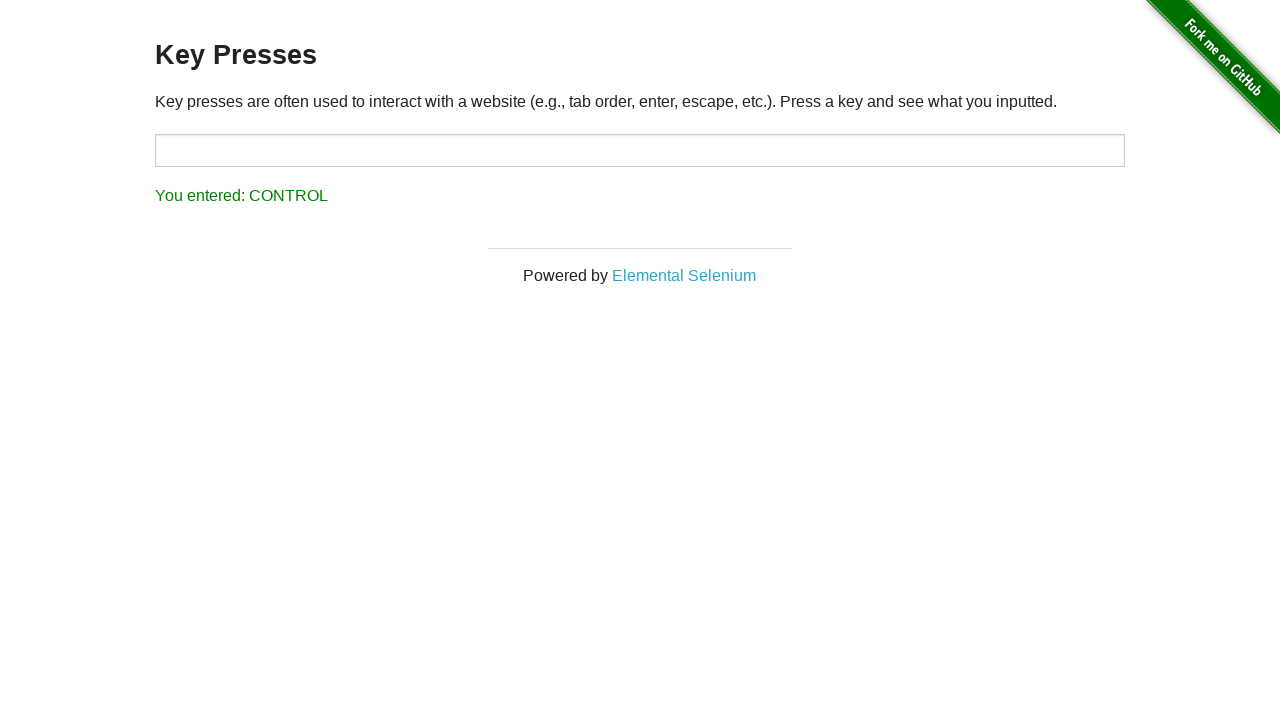

Pressed 'c' key while Control is held
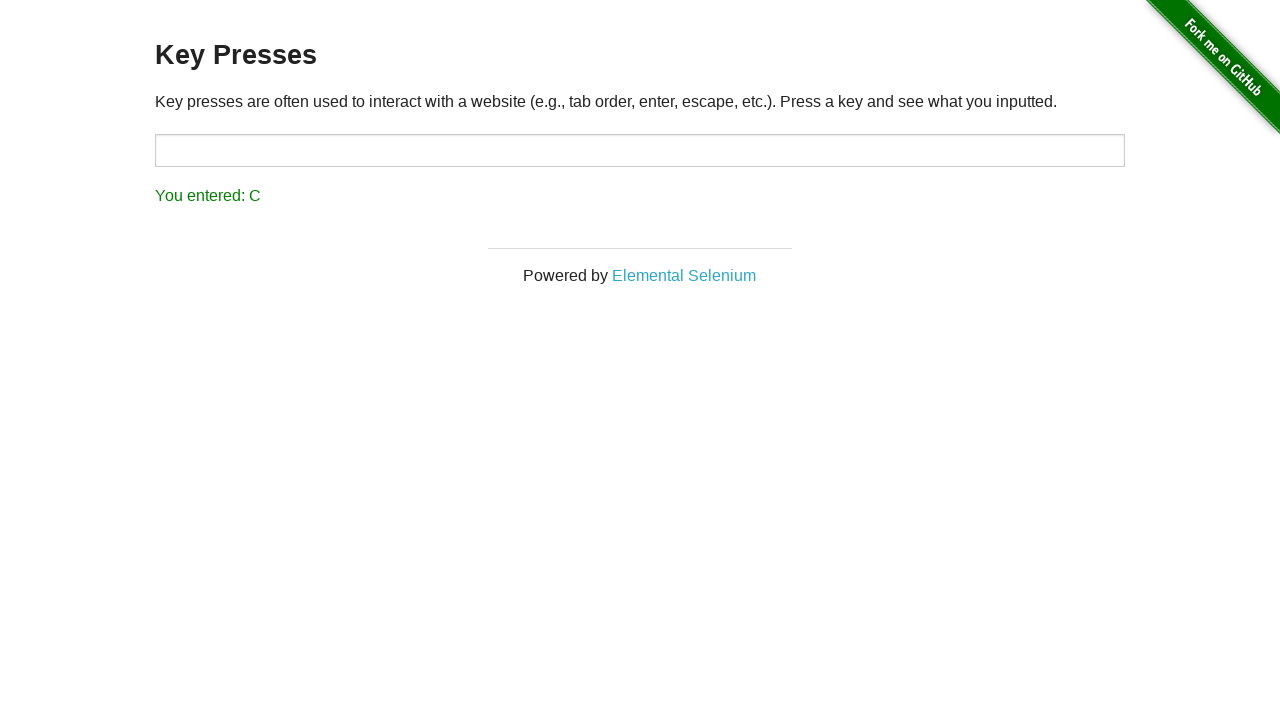

Released Control key, completing Ctrl+C shortcut
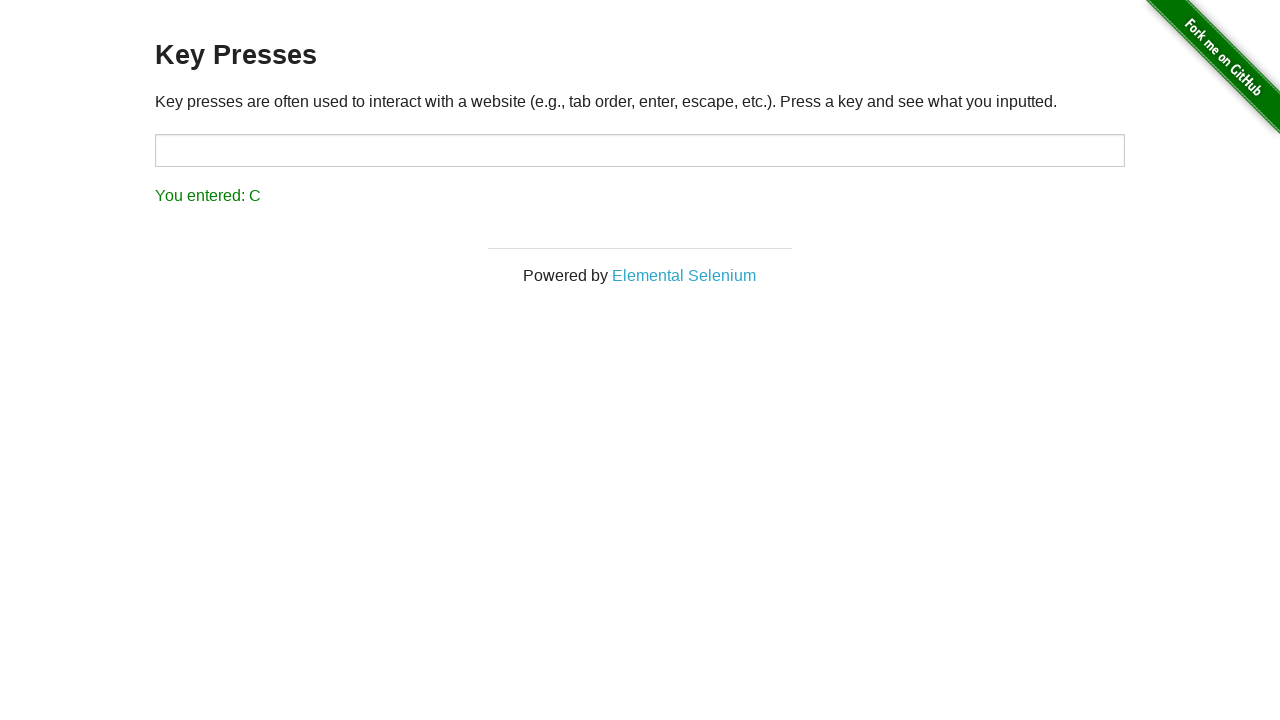

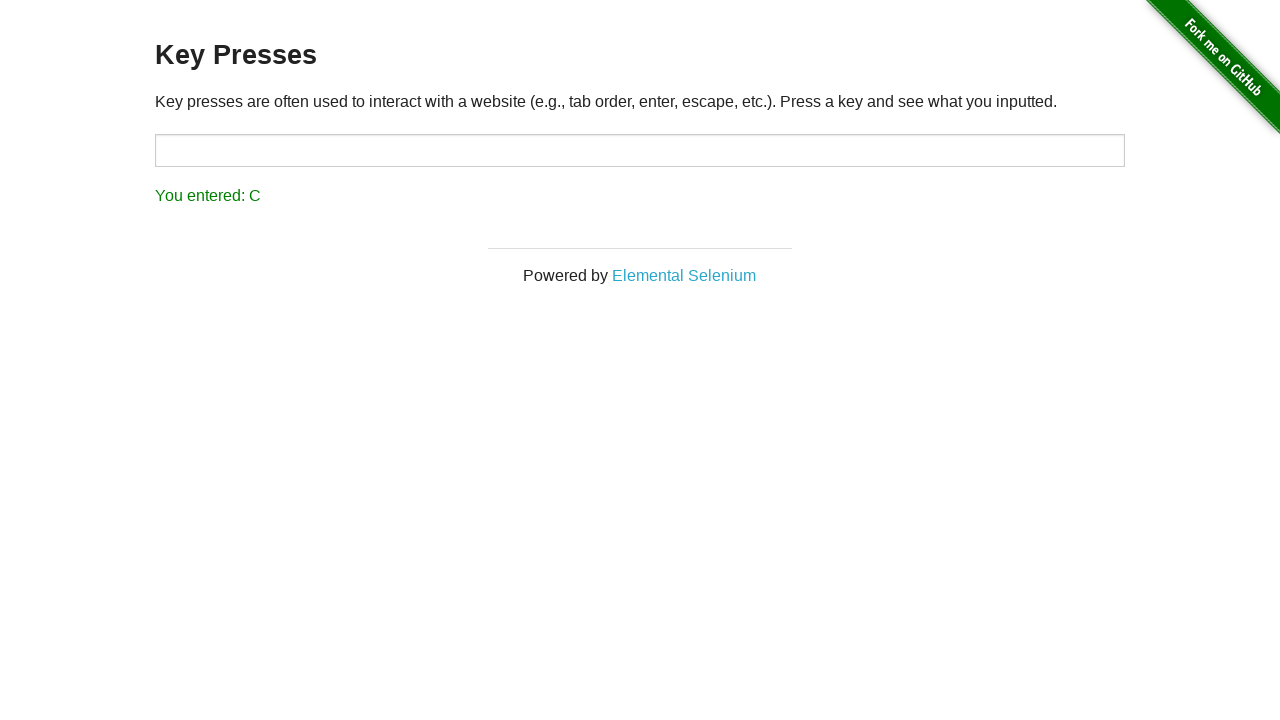